Tests JavaScript alert handling by clicking a button that triggers an alert and then accepting it within an iframe

Starting URL: https://www.w3schools.com/js/tryit.asp?filename=tryjs_alert

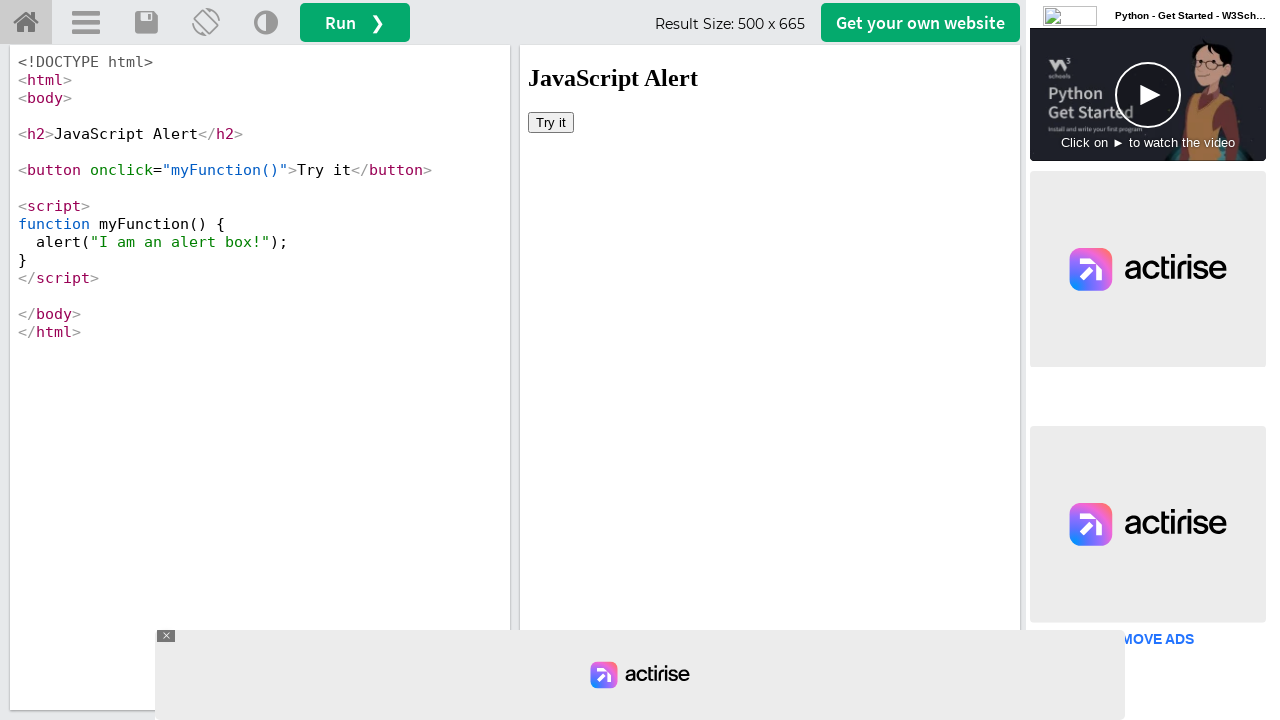

Located iframe#iframeResult for accessing the demo
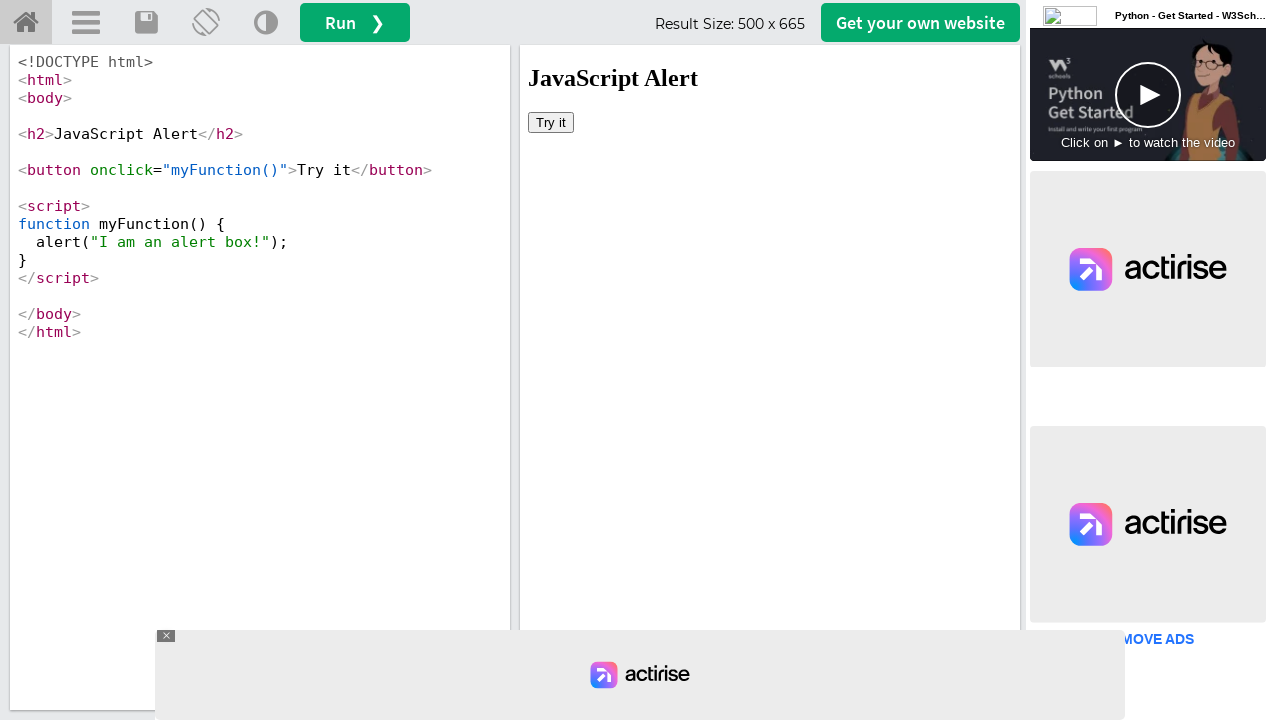

Clicked button inside iframe to trigger JavaScript alert at (551, 122) on iframe#iframeResult >> internal:control=enter-frame >> button
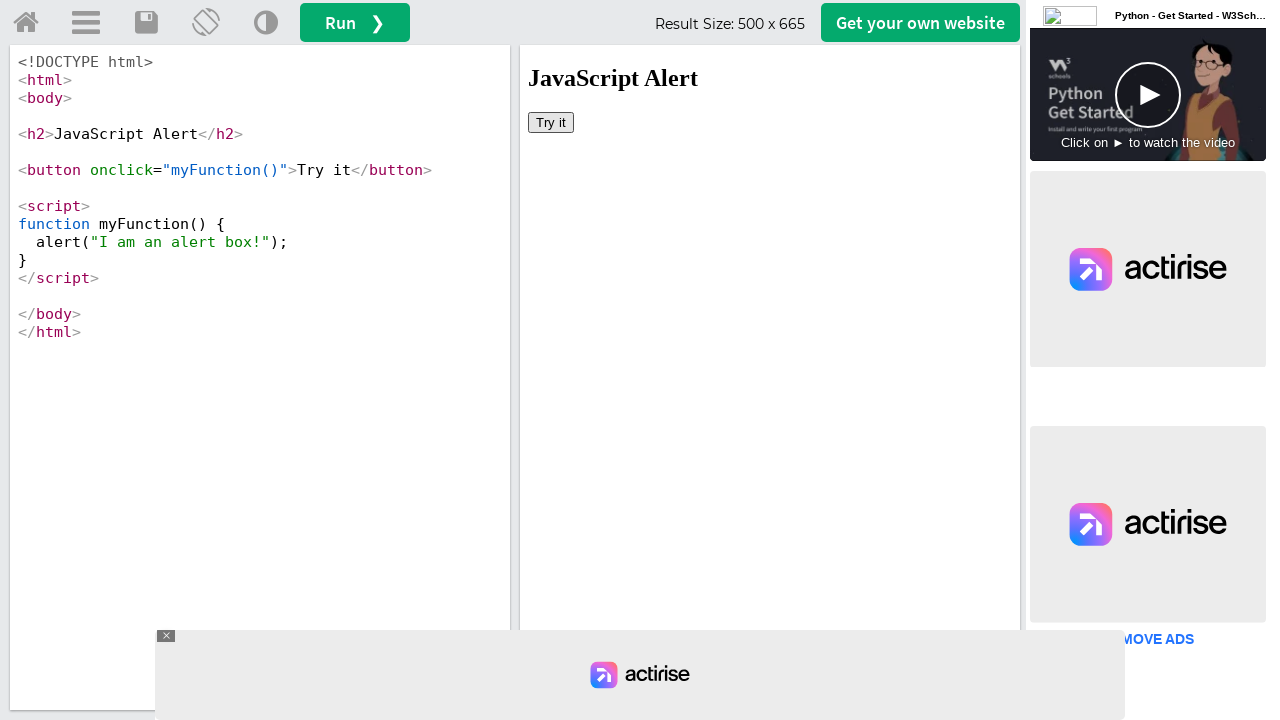

Set up dialog handler to accept JavaScript alert
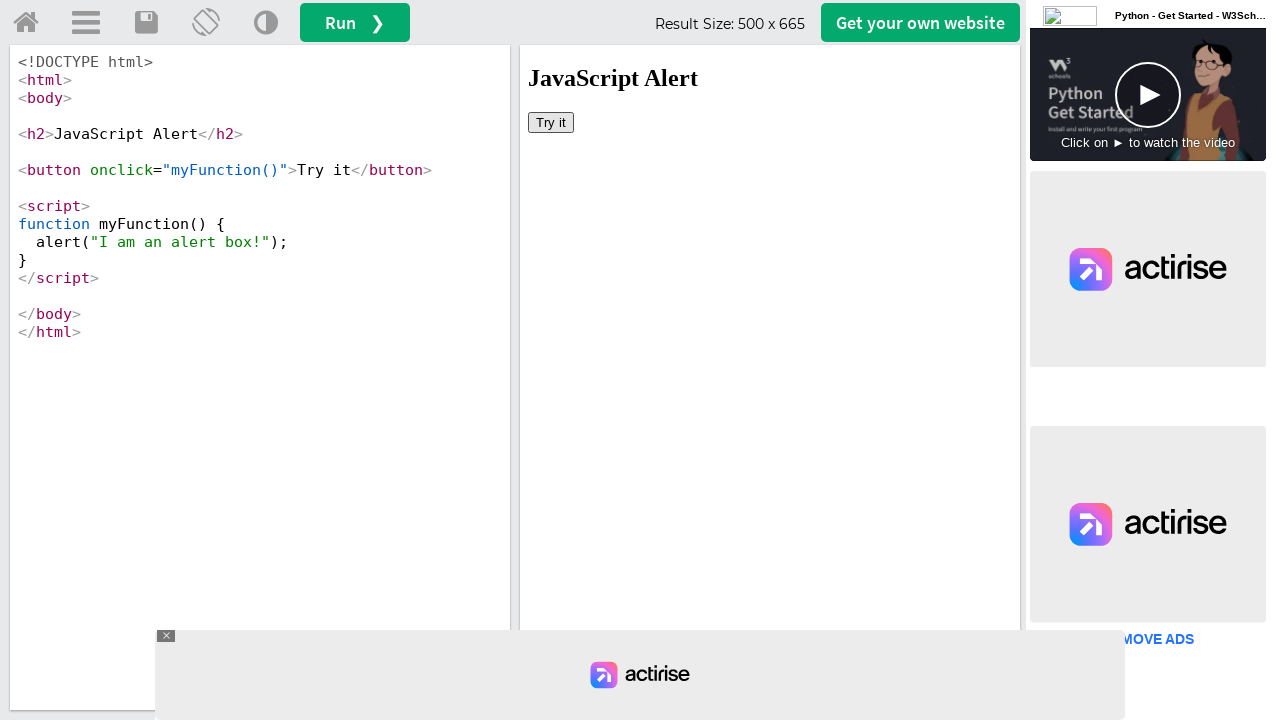

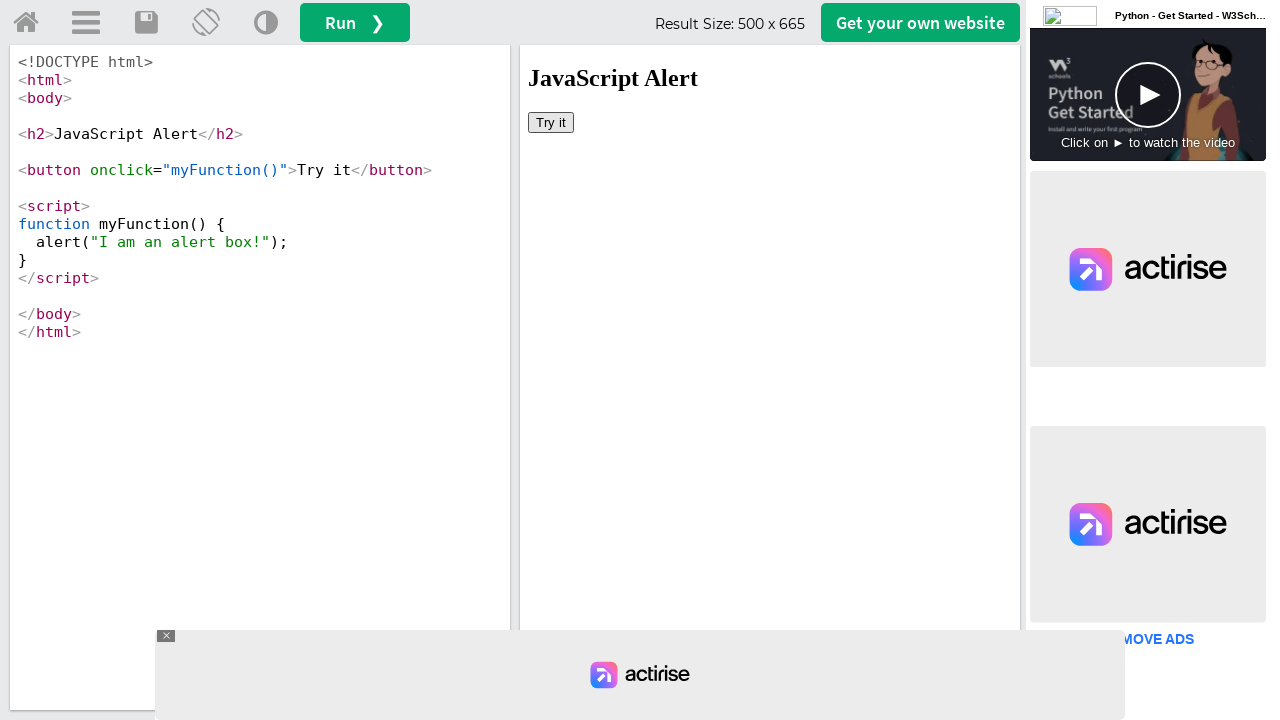